Tests a Tunisian payroll calculator by checking a checkbox, filling in the number of children and net salary fields, and verifying that calculation results are displayed.

Starting URL: https://paie-tunisie.com/

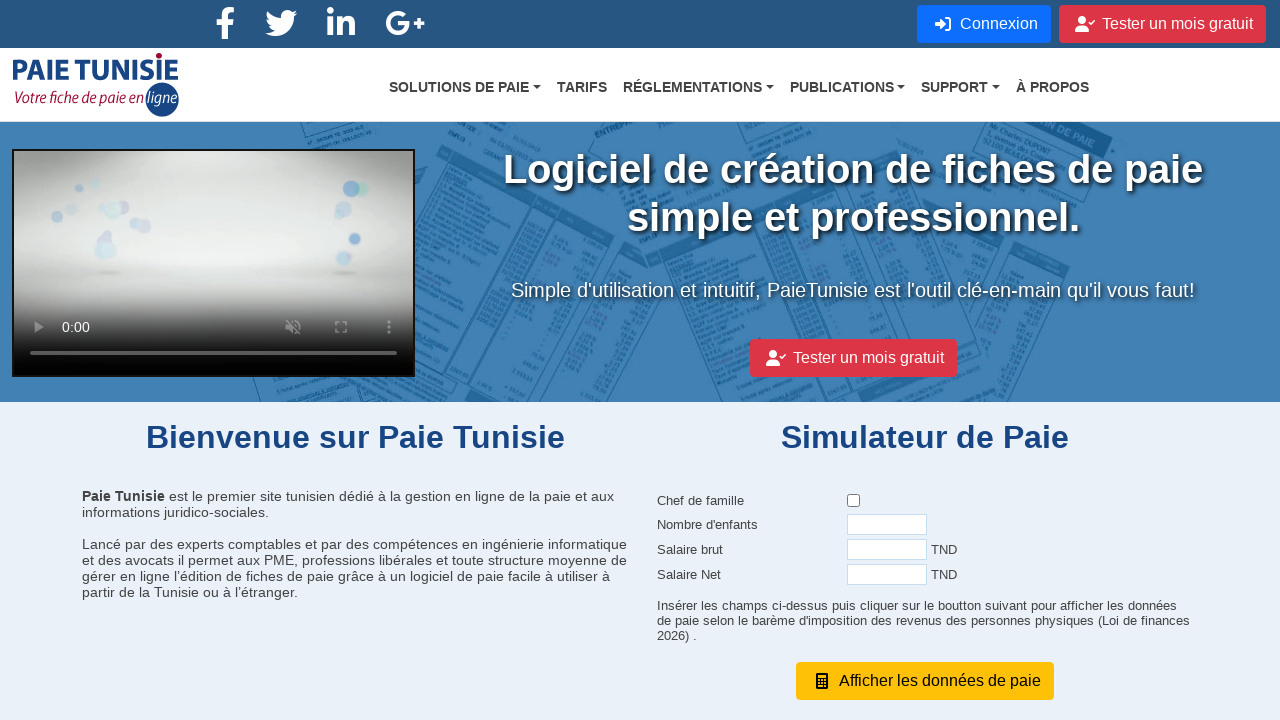

Waited for page to load (networkidle state)
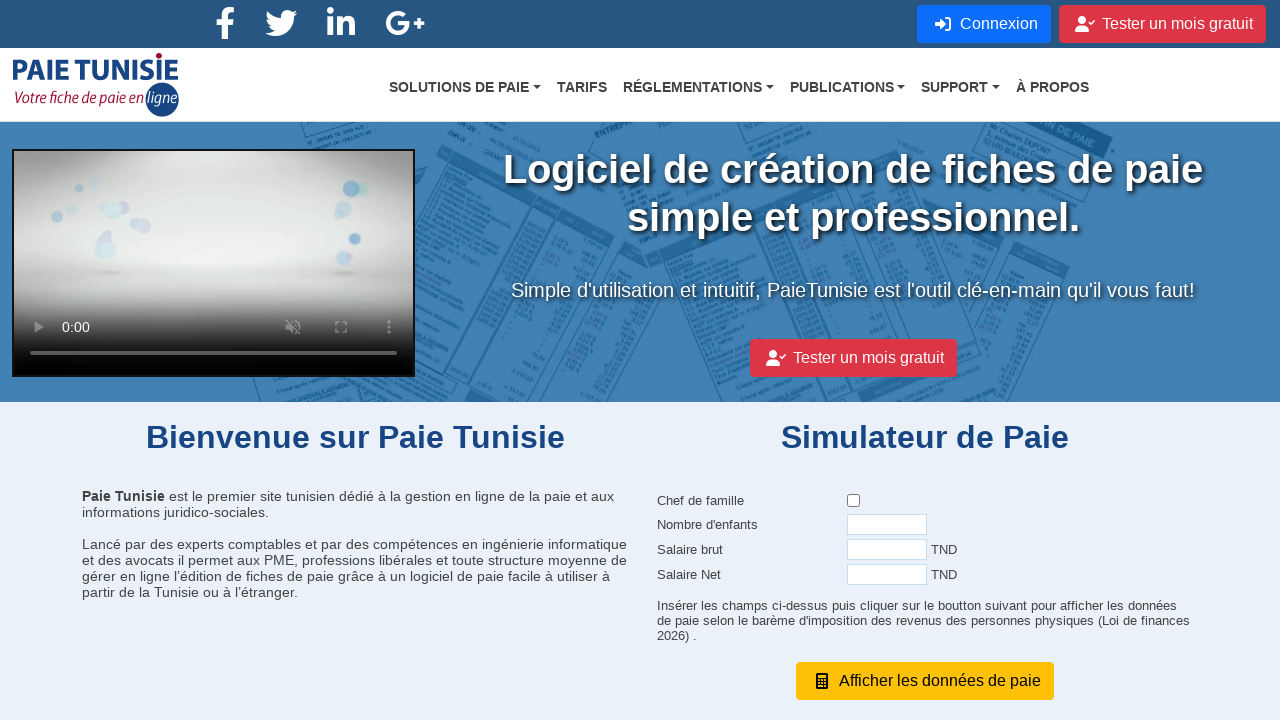

Checked the checkbox for dependent/family status at (854, 501) on xpath=/html/body/form/div[3]/div[1]/div/div[2]/div/span/div[1]/div/span/div/div[
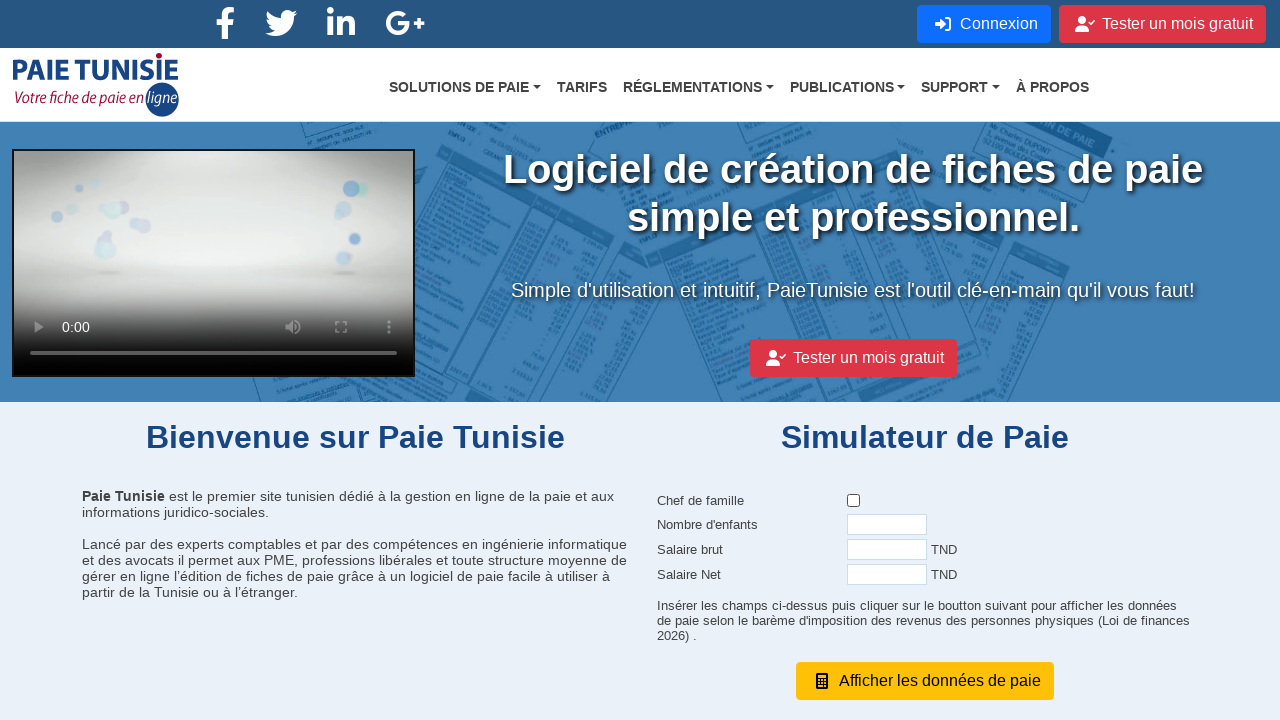

Clicked on page body to ensure focus at (640, 360) on body
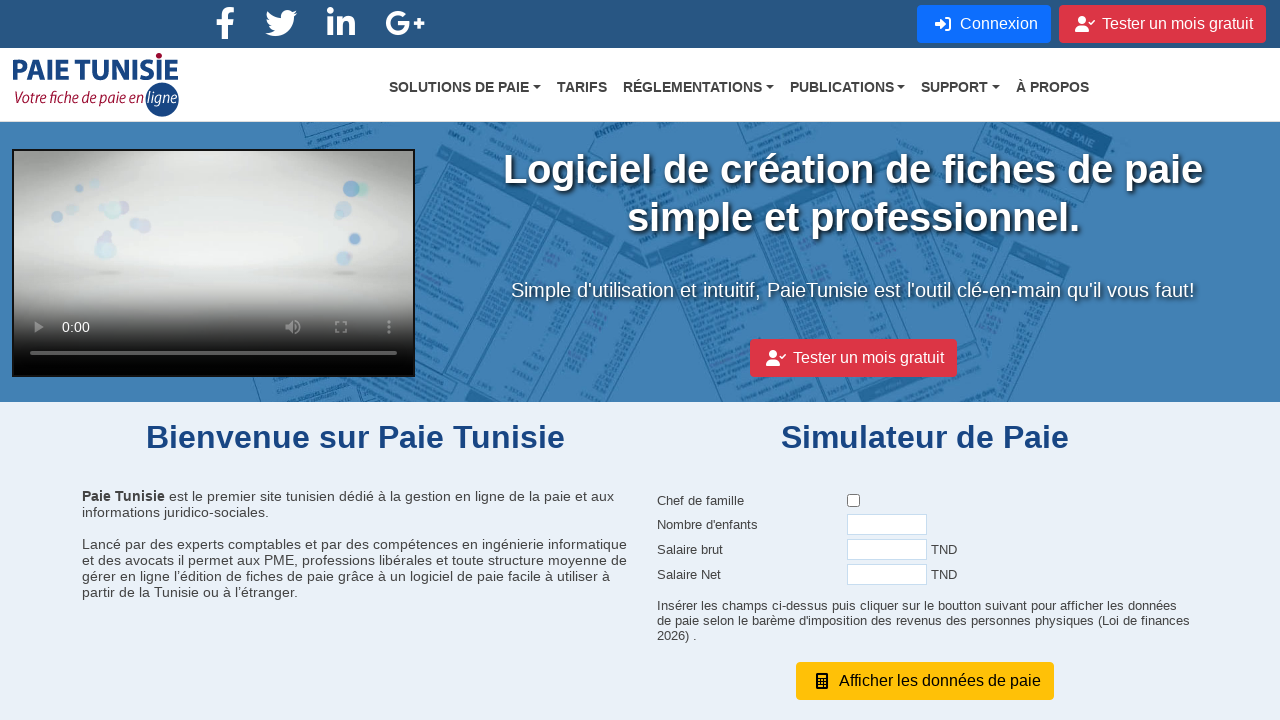

Filled number of children field with value '2' on xpath=/html/body/form/div[3]/div[1]/div/div[2]/div/span/div[1]/div/span/div/div[
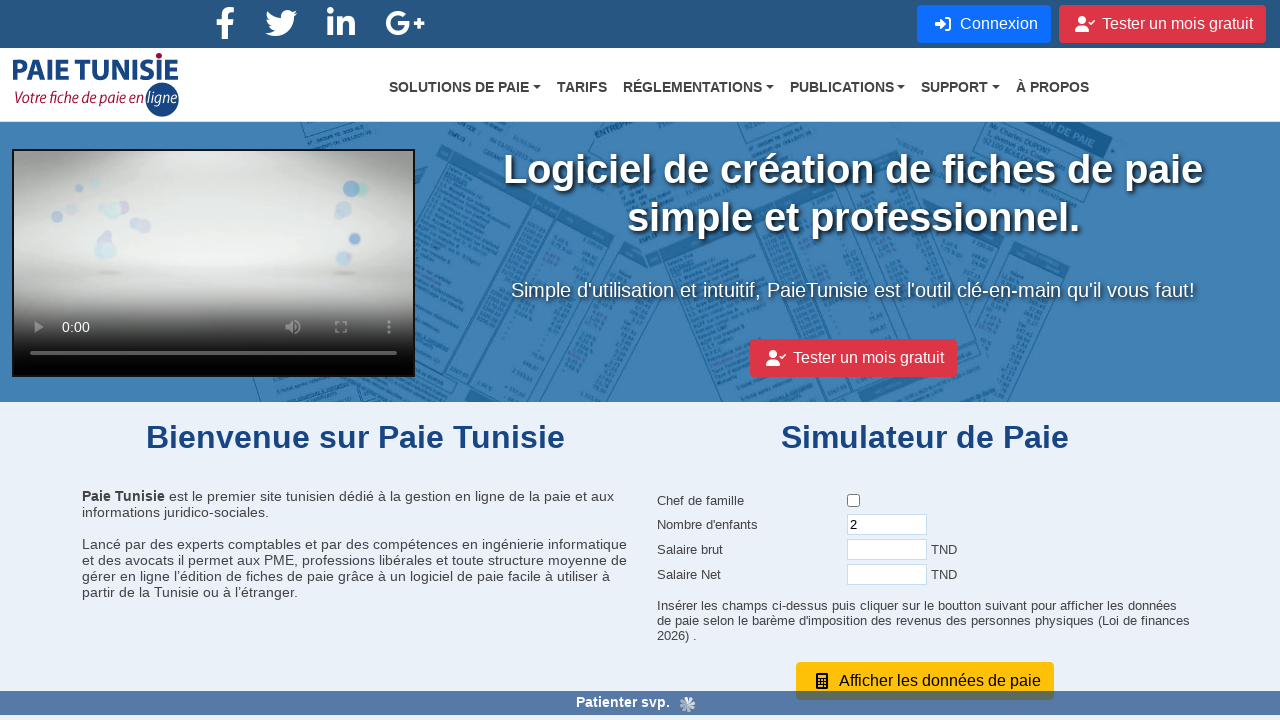

Clicked on page body to trigger calculation at (640, 360) on body
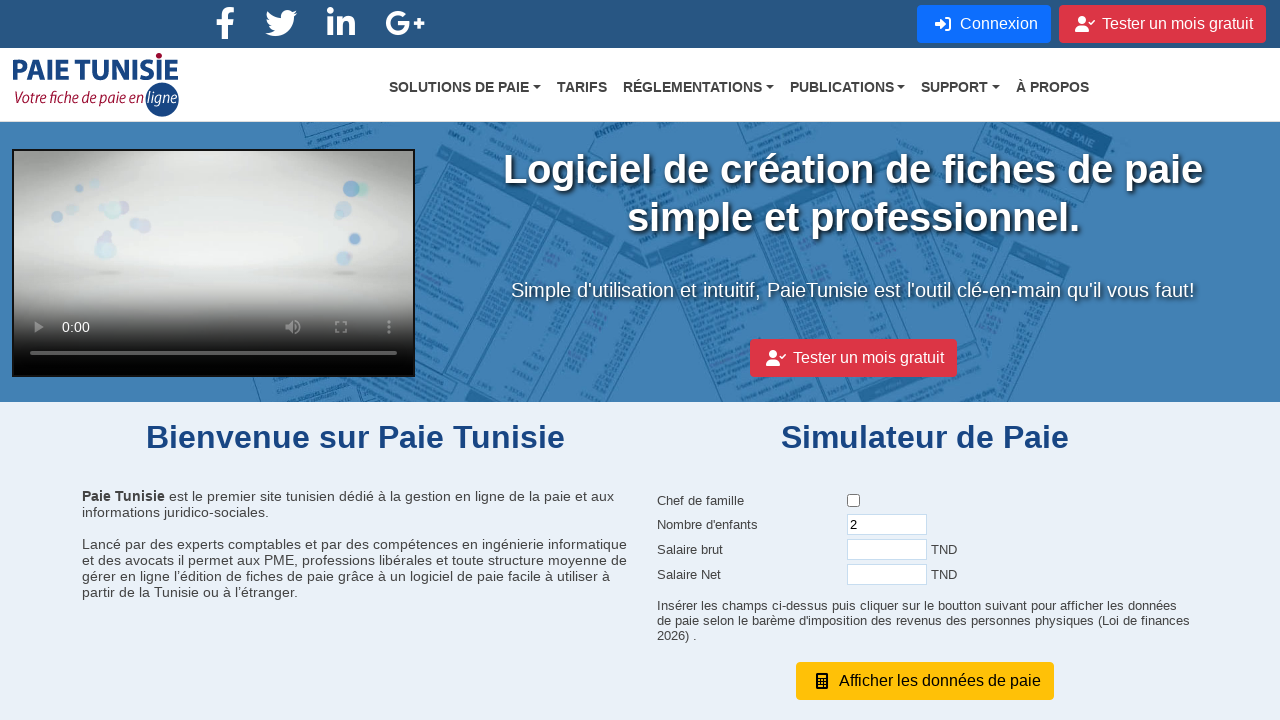

Waited 1000ms for calculation to process
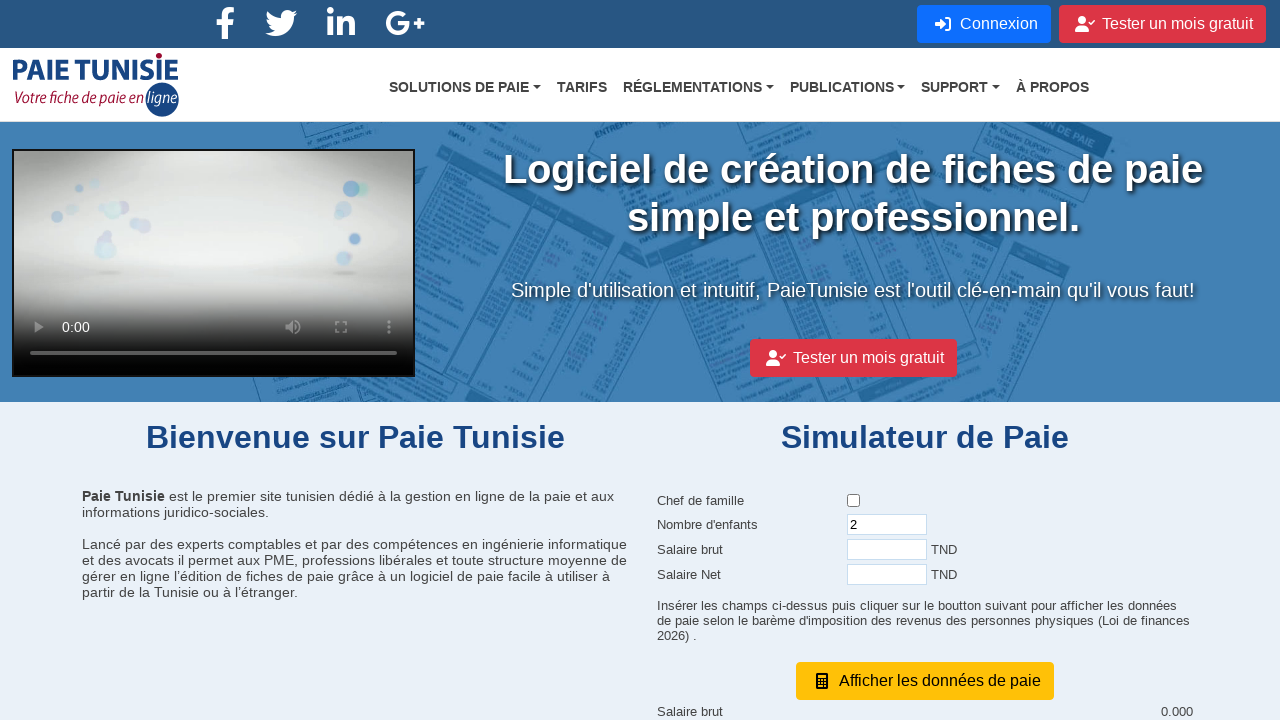

Filled net salary field with value '1500' on xpath=/html/body/form/div[3]/div[1]/div/div[2]/div/span/div[1]/div/span/div/div[
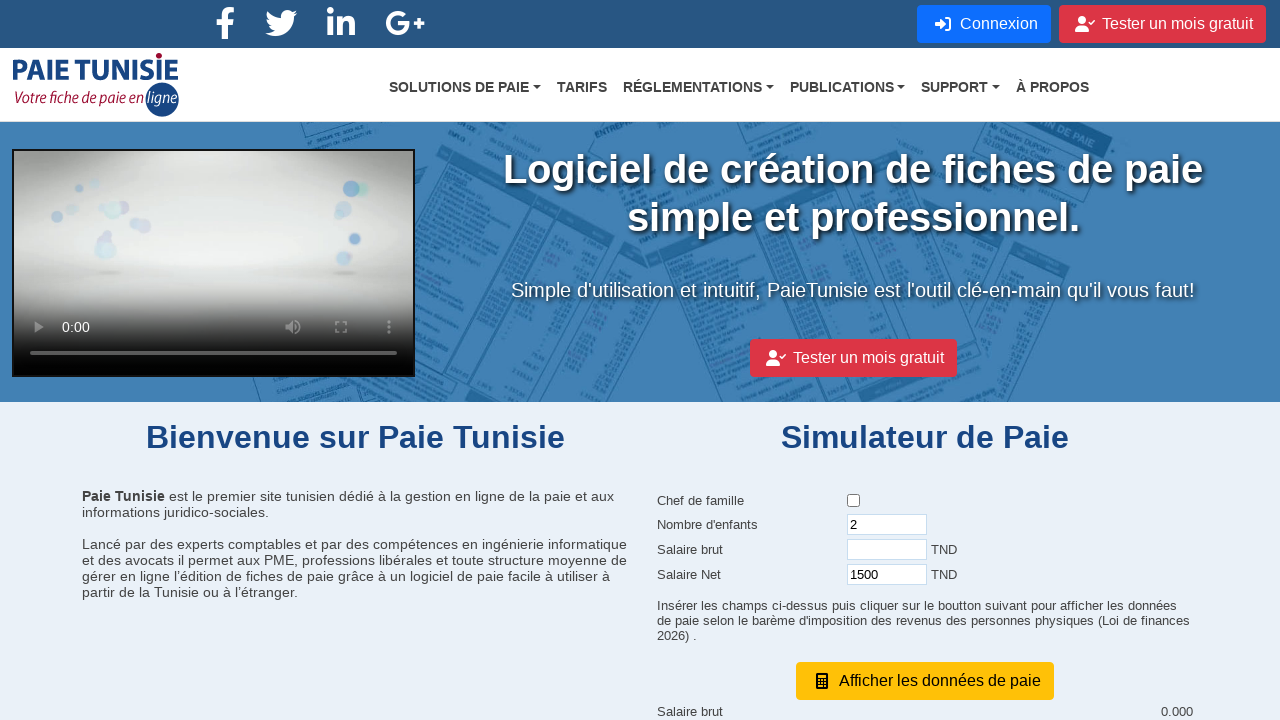

Clicked on page body to trigger salary calculation at (640, 360) on body
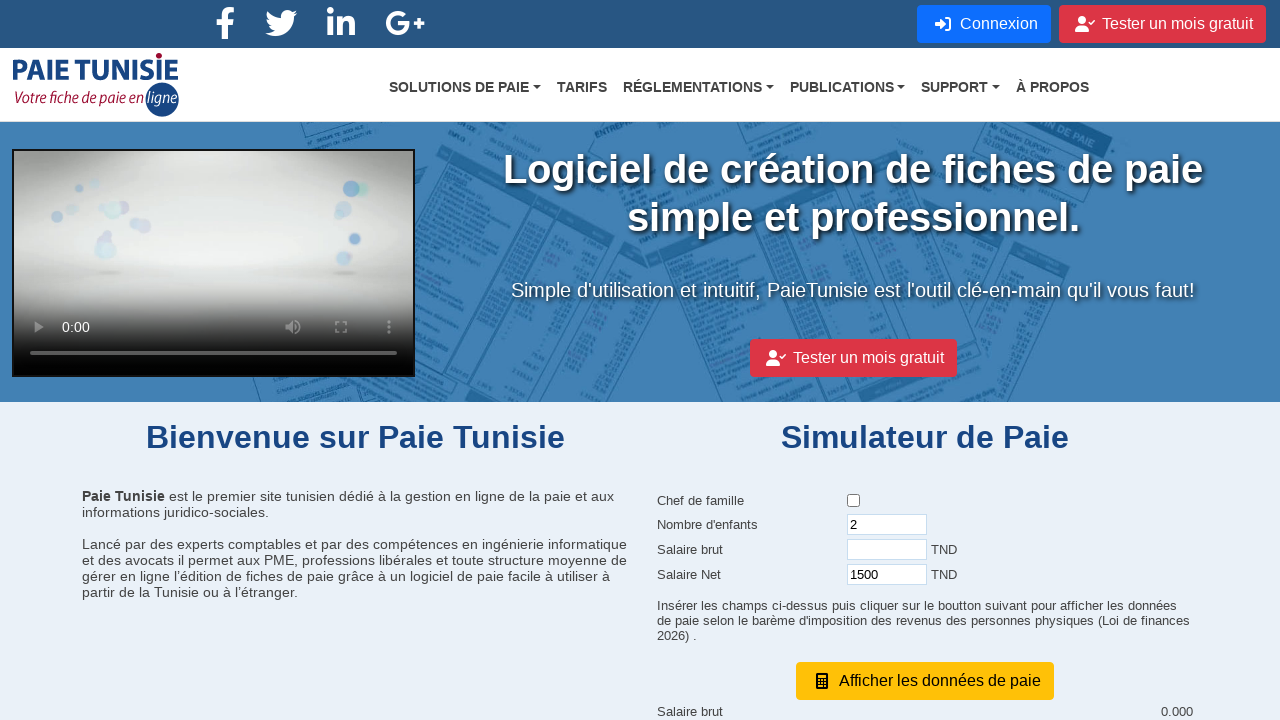

Waited 1000ms for calculation results to process
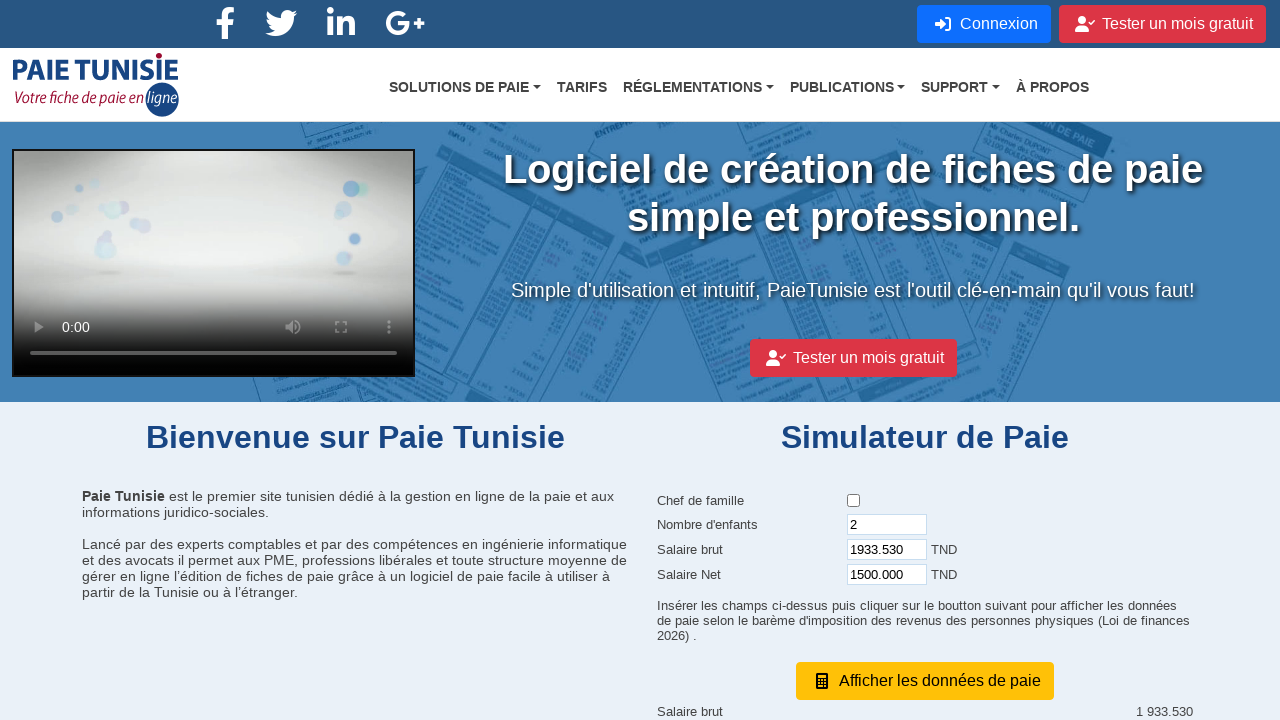

Verified calculation result element is displayed
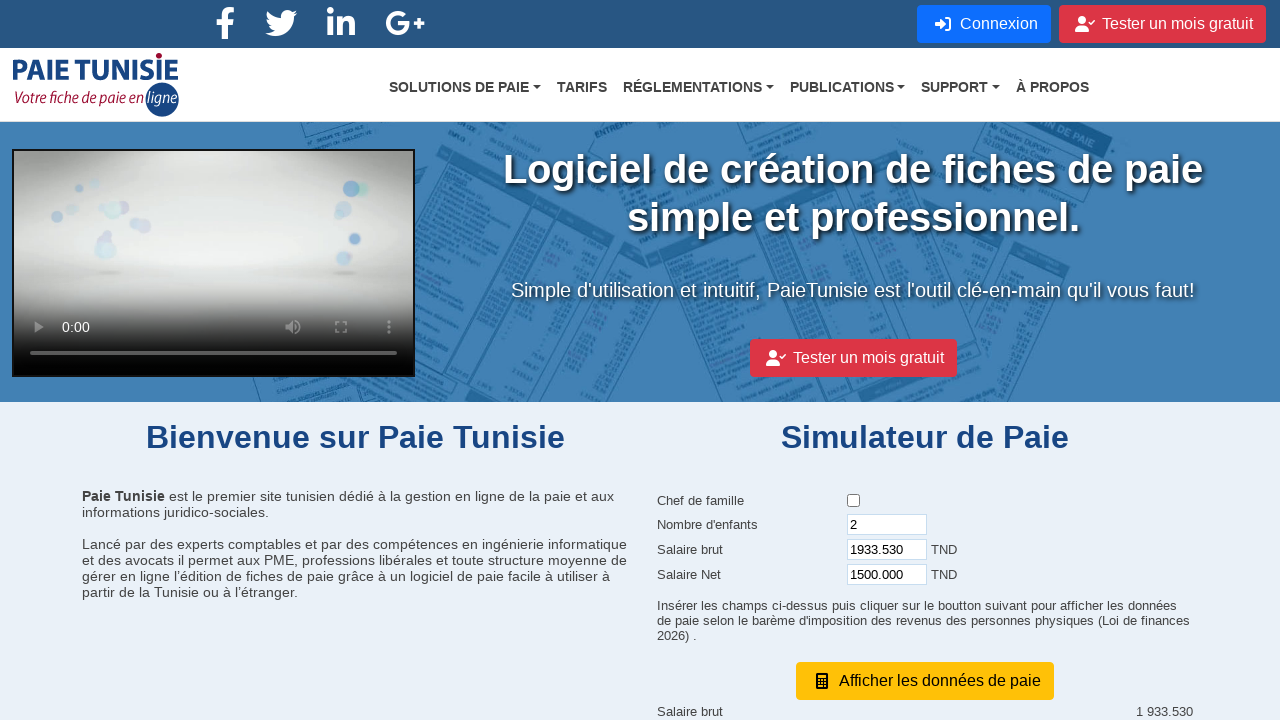

Verified gross salary result element is displayed
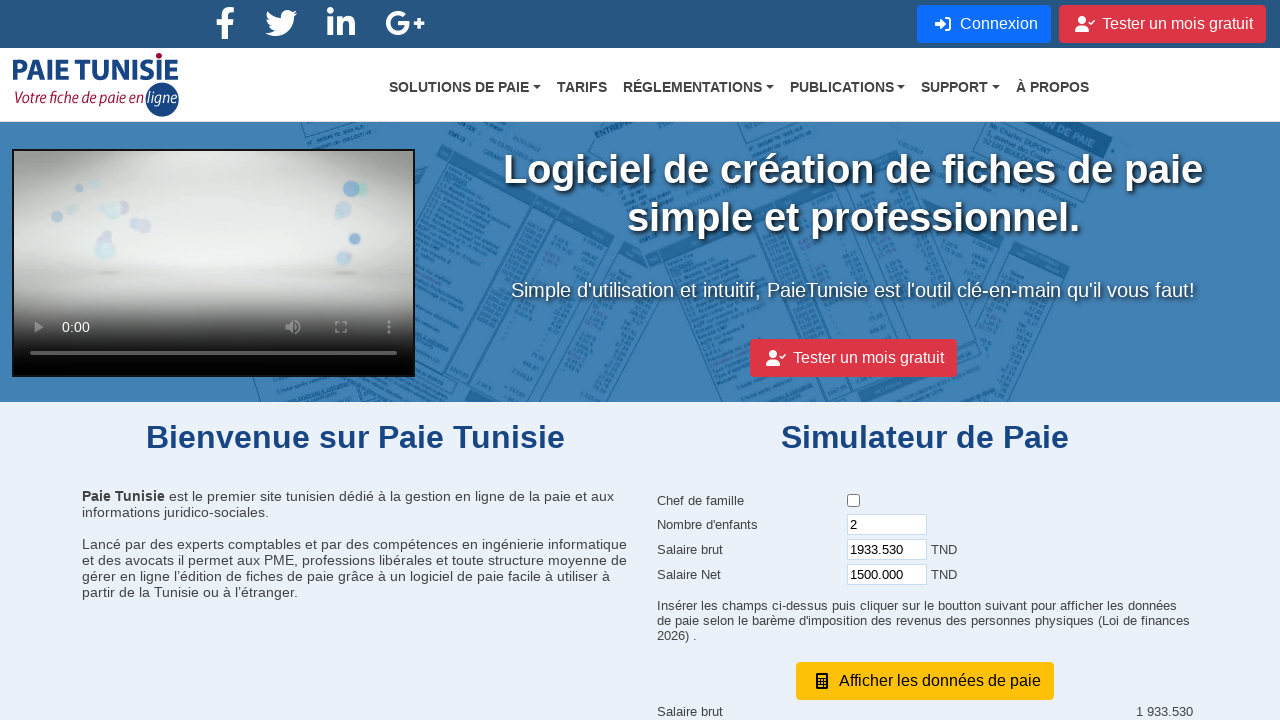

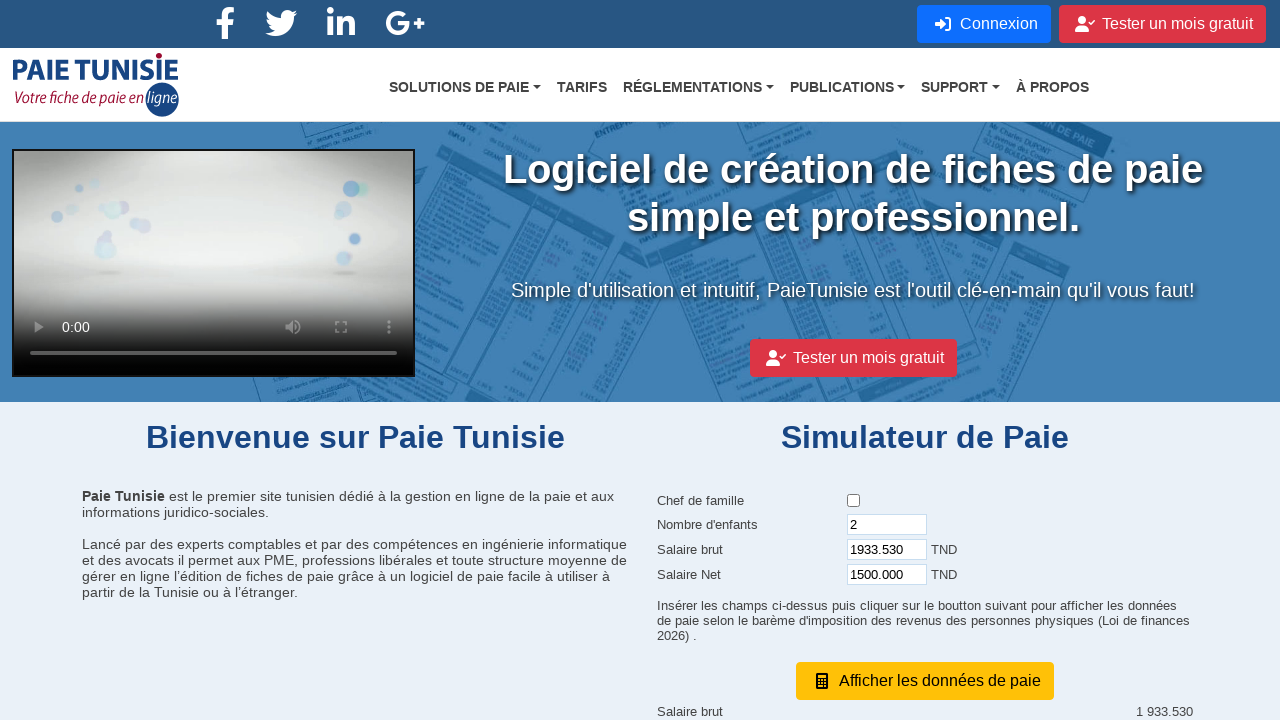